Tests navigation to Table Data Search page, navigates back, and clicks the link again (demonstrates for loop handling pattern)

Starting URL: https://www.lambdatest.com/selenium-playground/

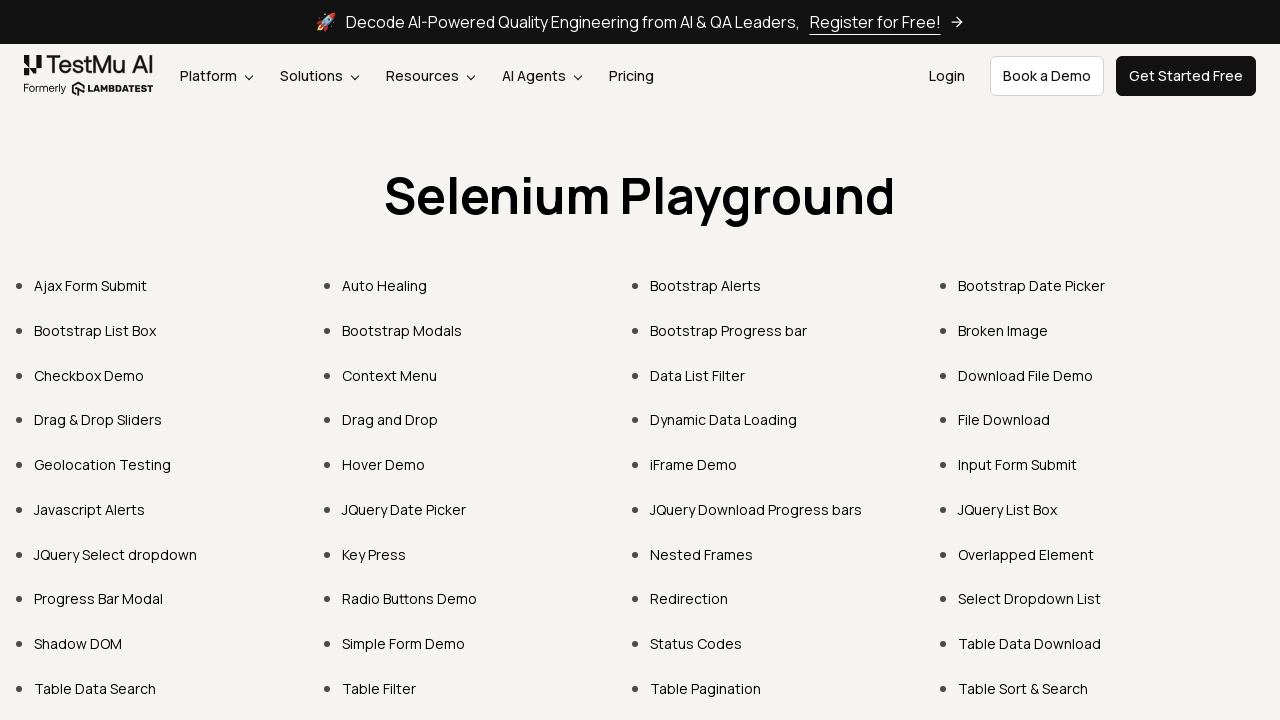

Clicked on Table Data Search link at (95, 688) on text=Table Data Search
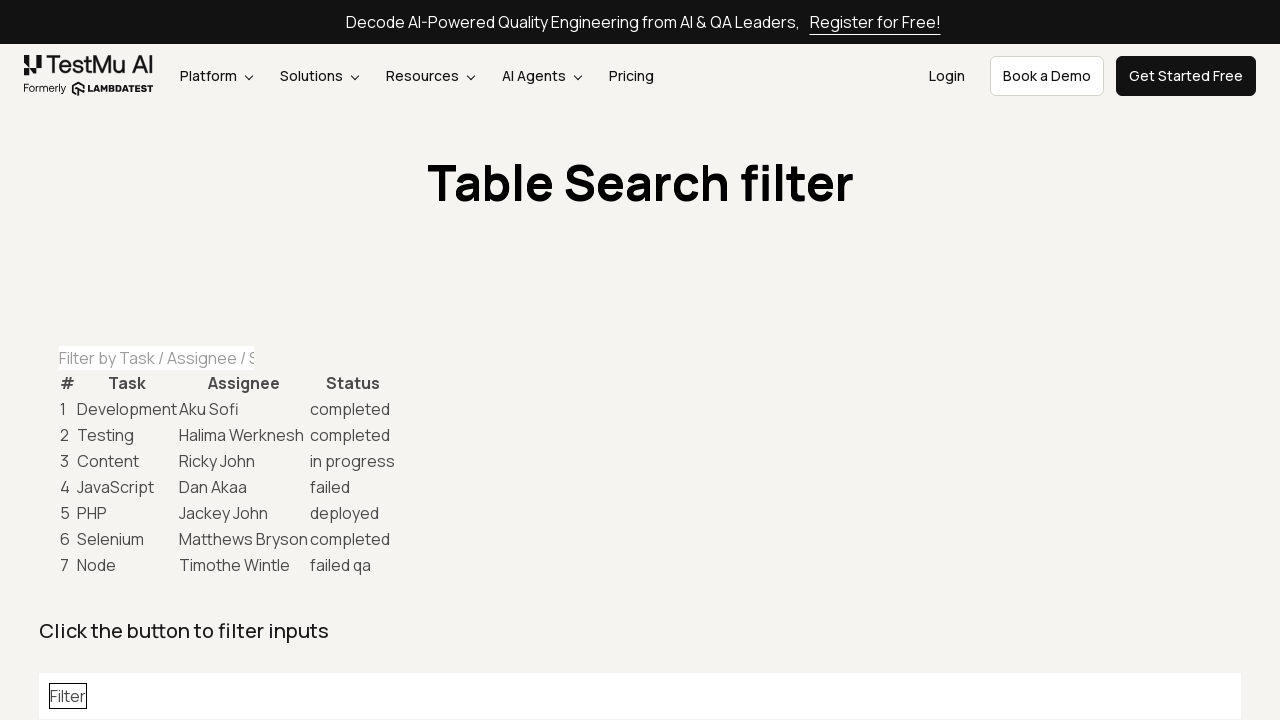

Table Data Search page loaded and filter field became visible
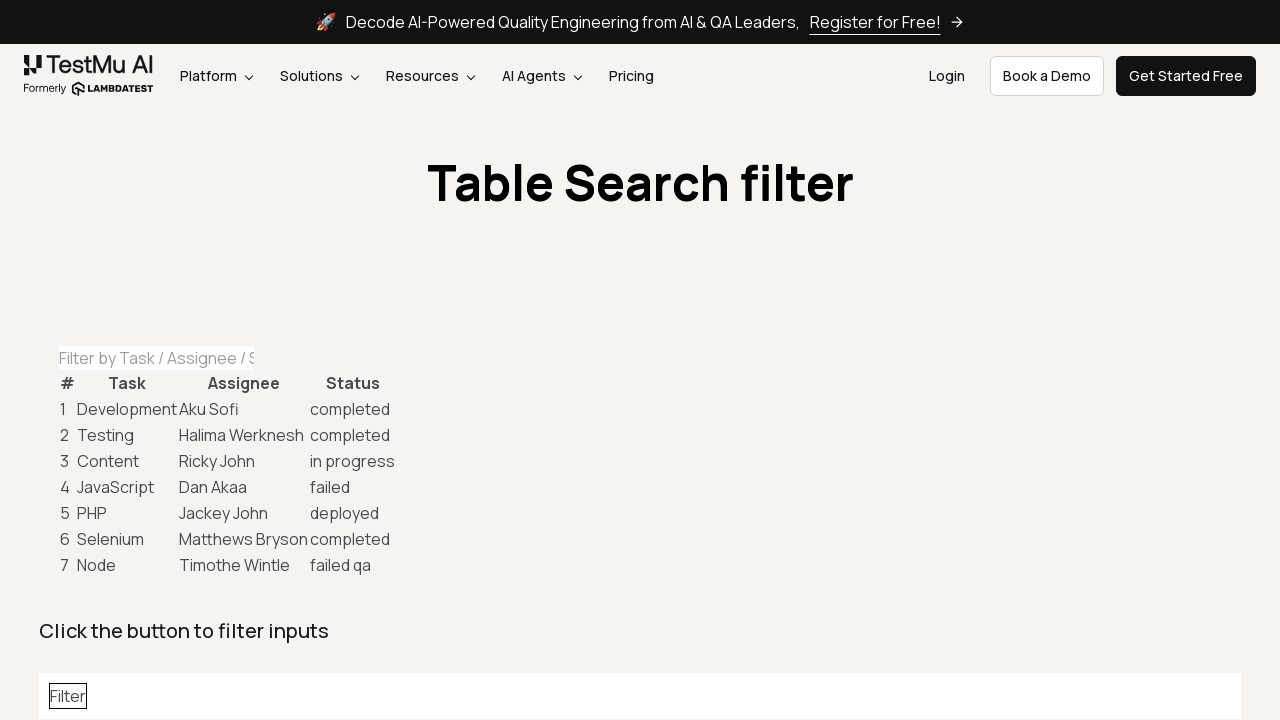

Navigated back to selenium playground home page
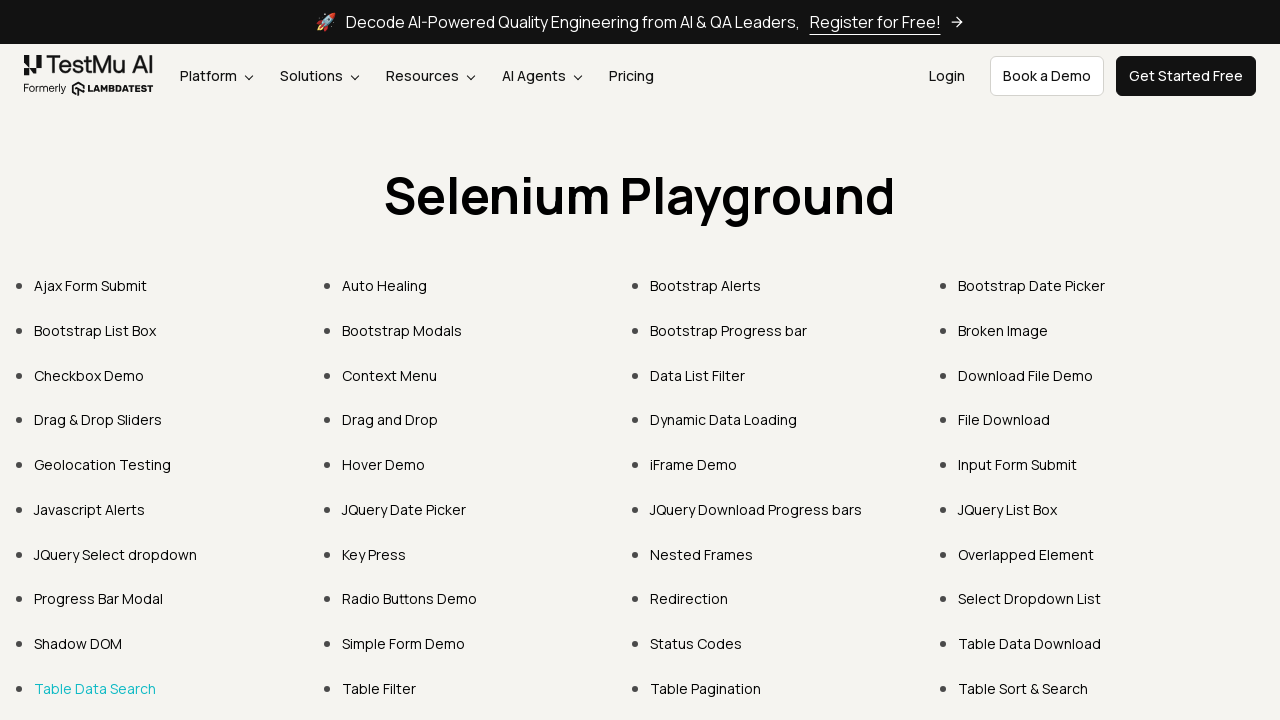

Clicked on Table Data Search link again at (95, 688) on text=Table Data Search
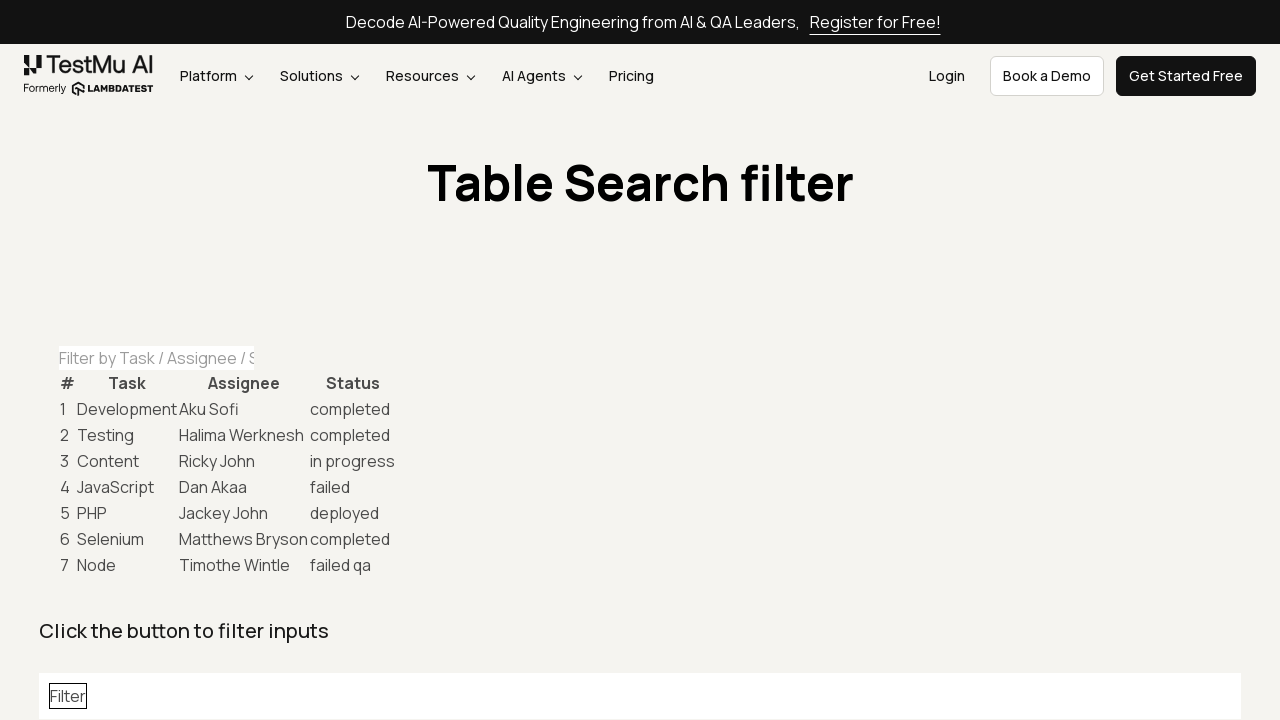

Table Data Search page loaded again and filter field became visible
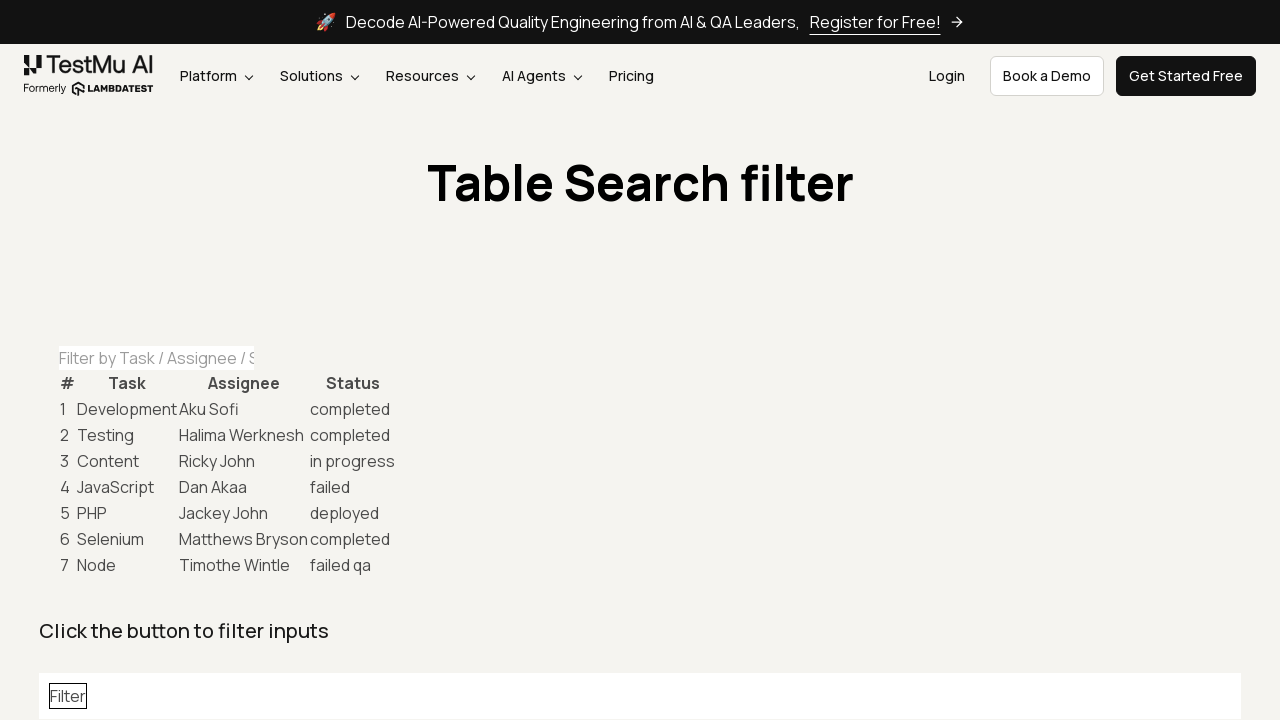

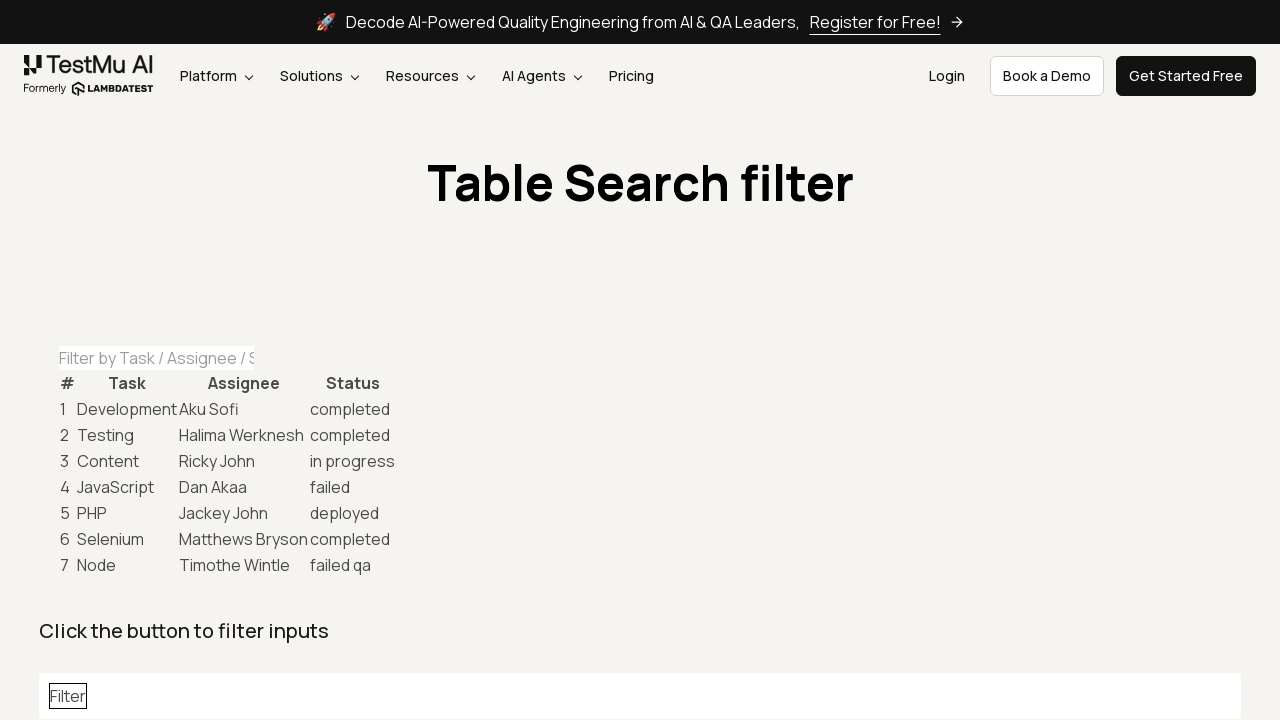